Tests JavaScript alert functionality by clicking alert button, accepting it, and verifying the success message

Starting URL: https://the-internet.herokuapp.com/javascript_alerts

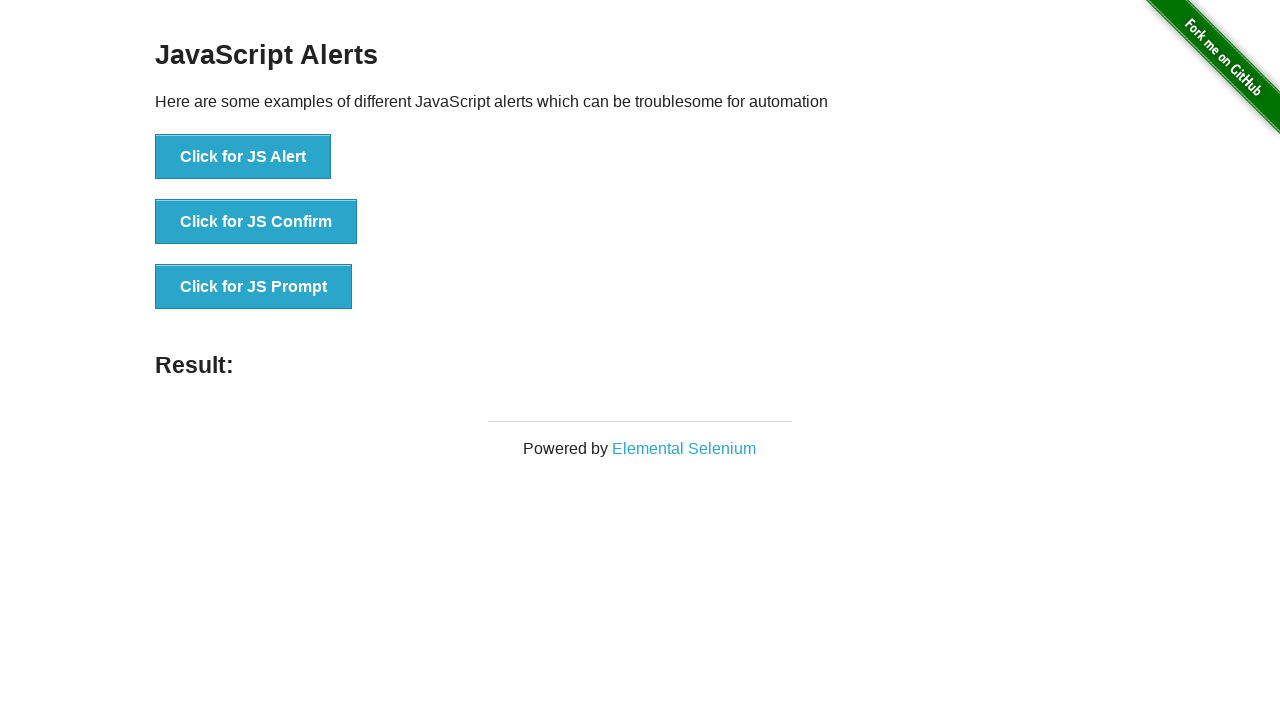

Clicked the 'Click for JS Alert' button at (243, 157) on xpath=//button[text()='Click for JS Alert']
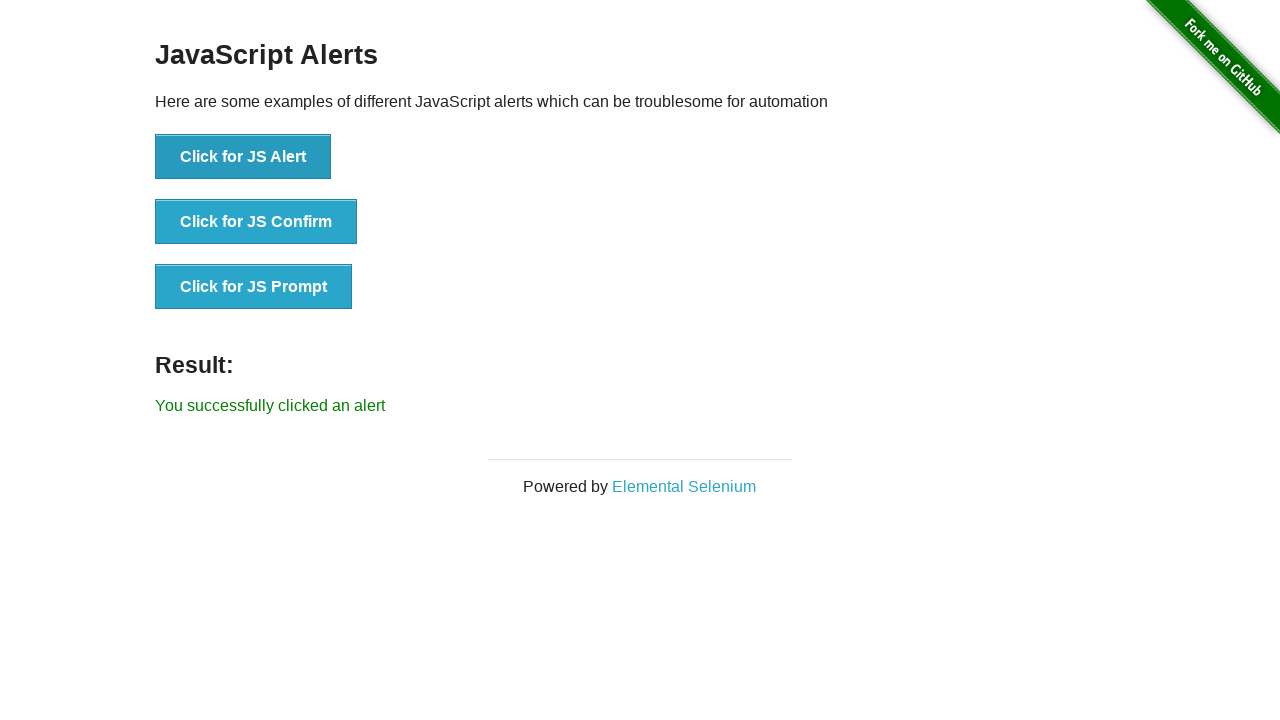

Set up dialog handler to accept alerts
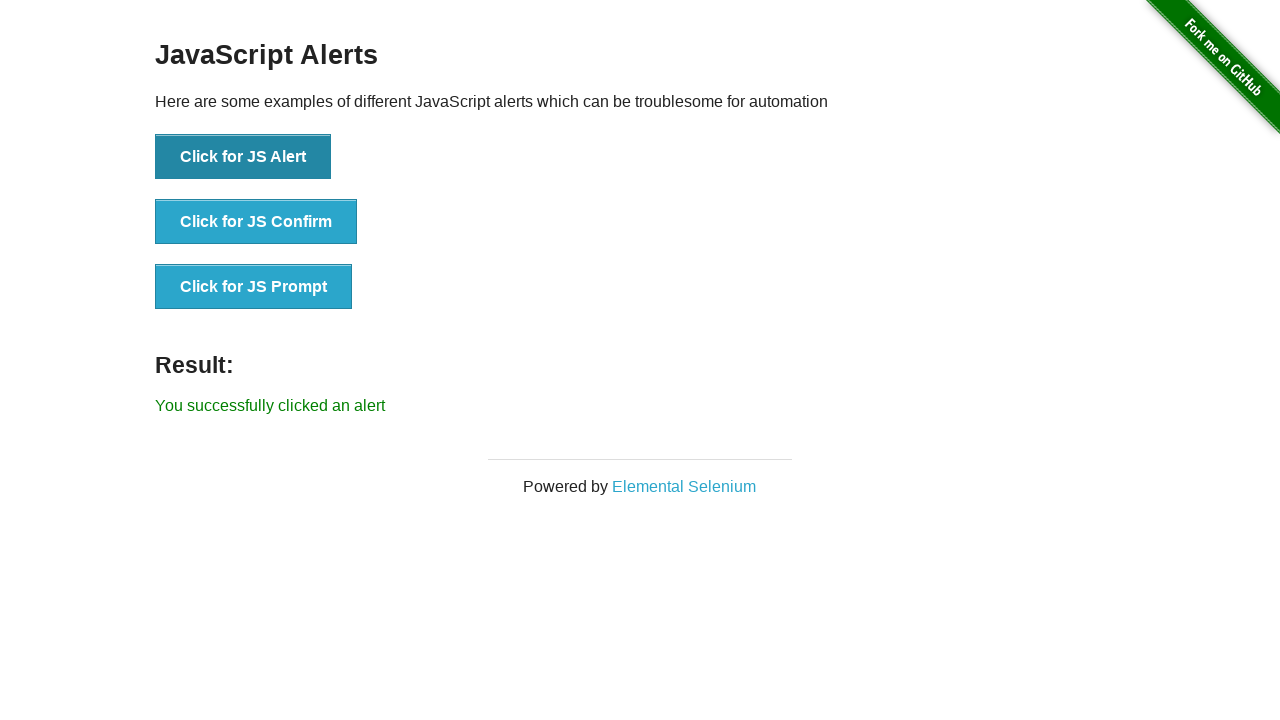

Clicked the alert button and accepted the JavaScript alert at (243, 157) on xpath=//button[text()='Click for JS Alert']
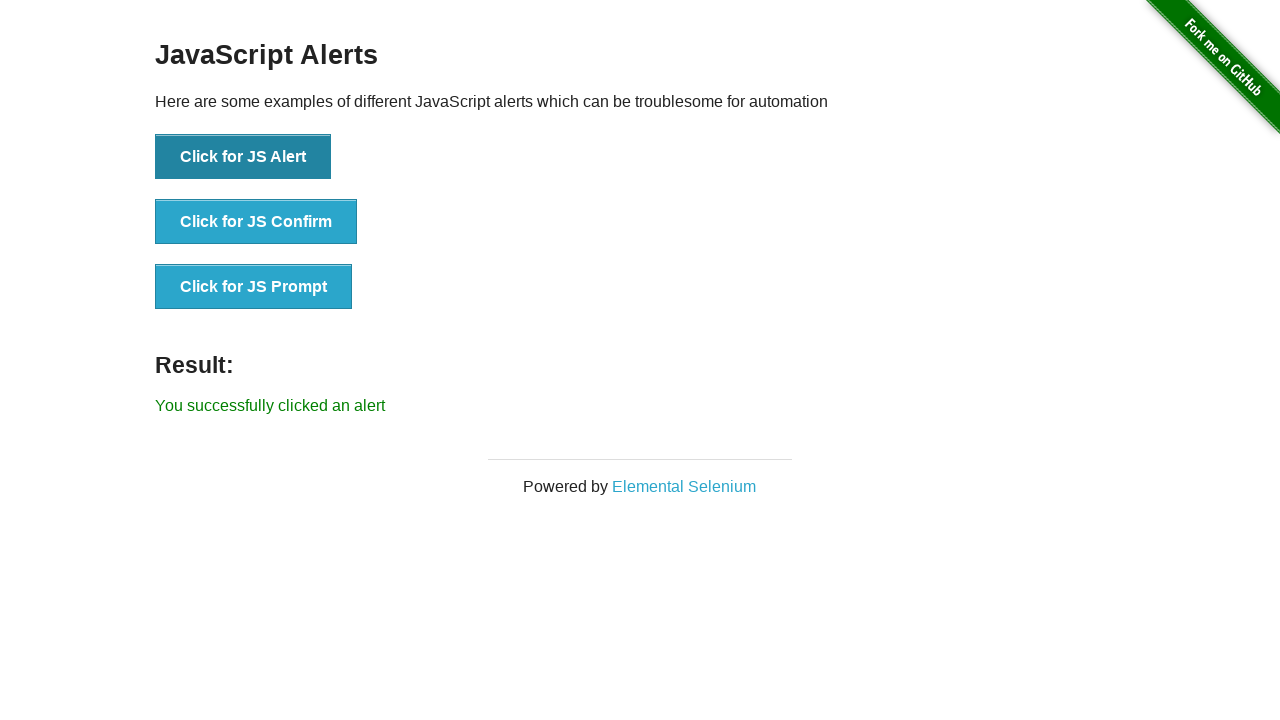

Located the result element
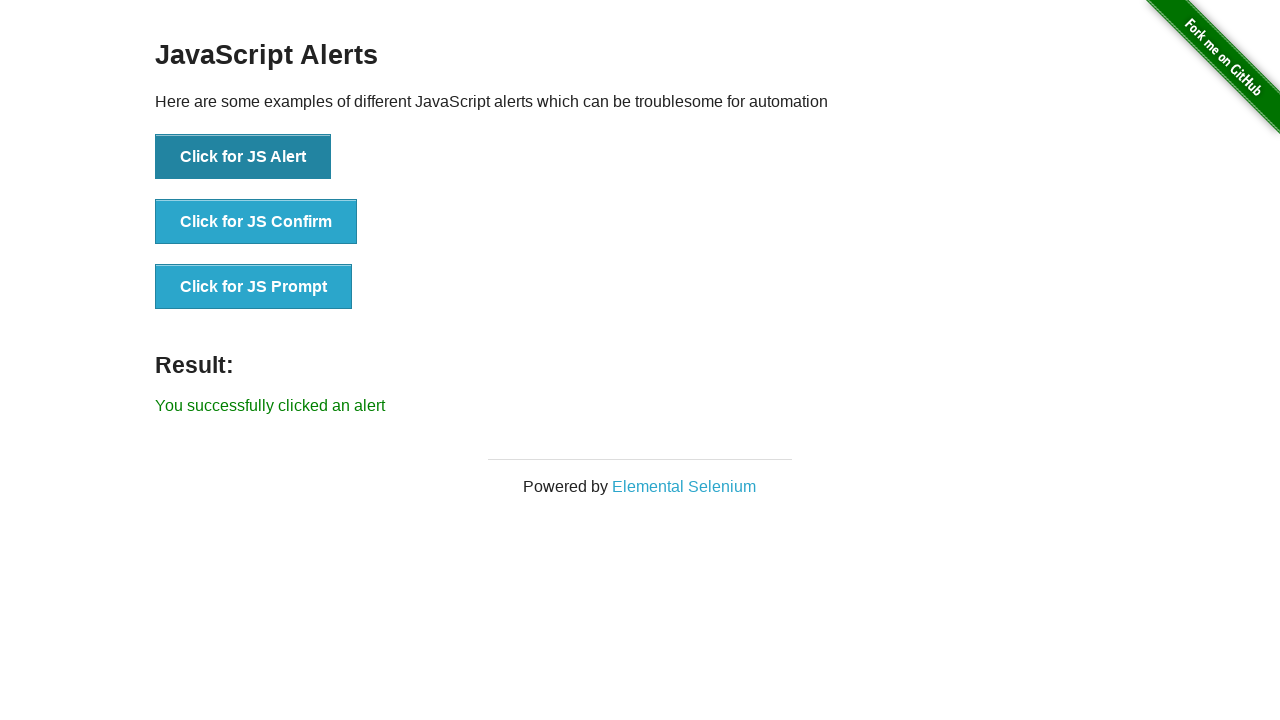

Verified success message: 'You successfully clicked an alert'
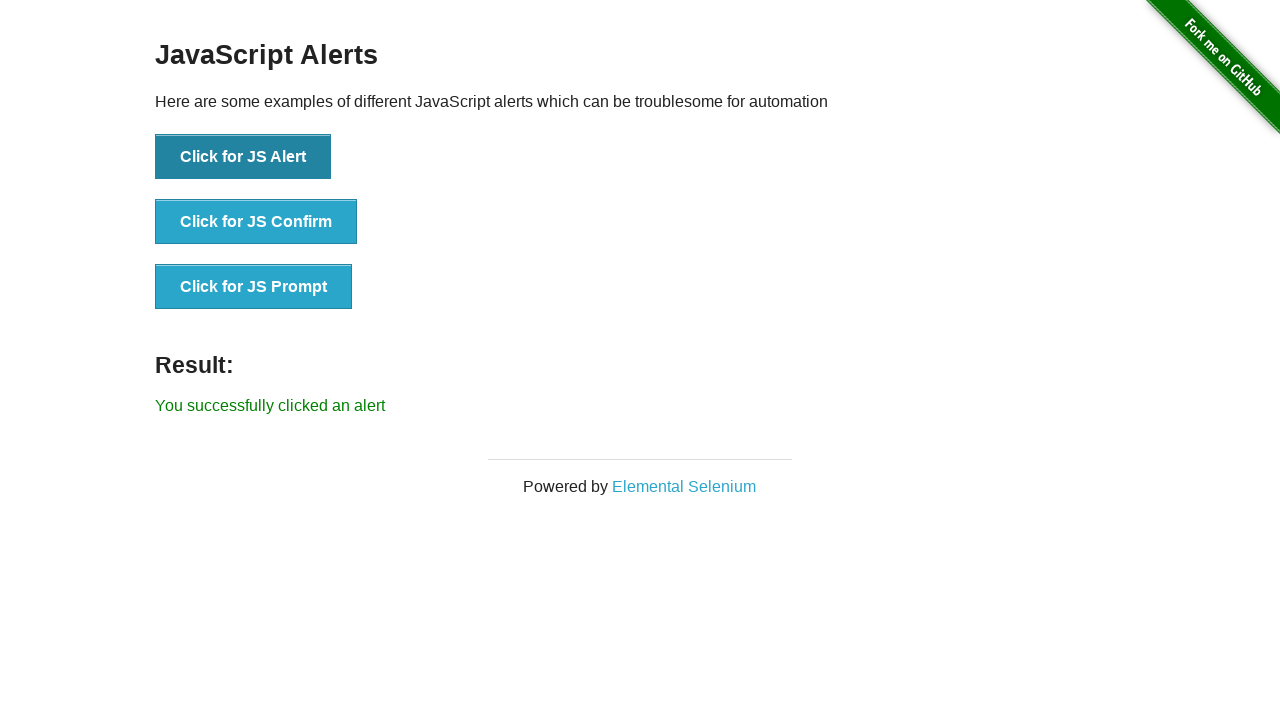

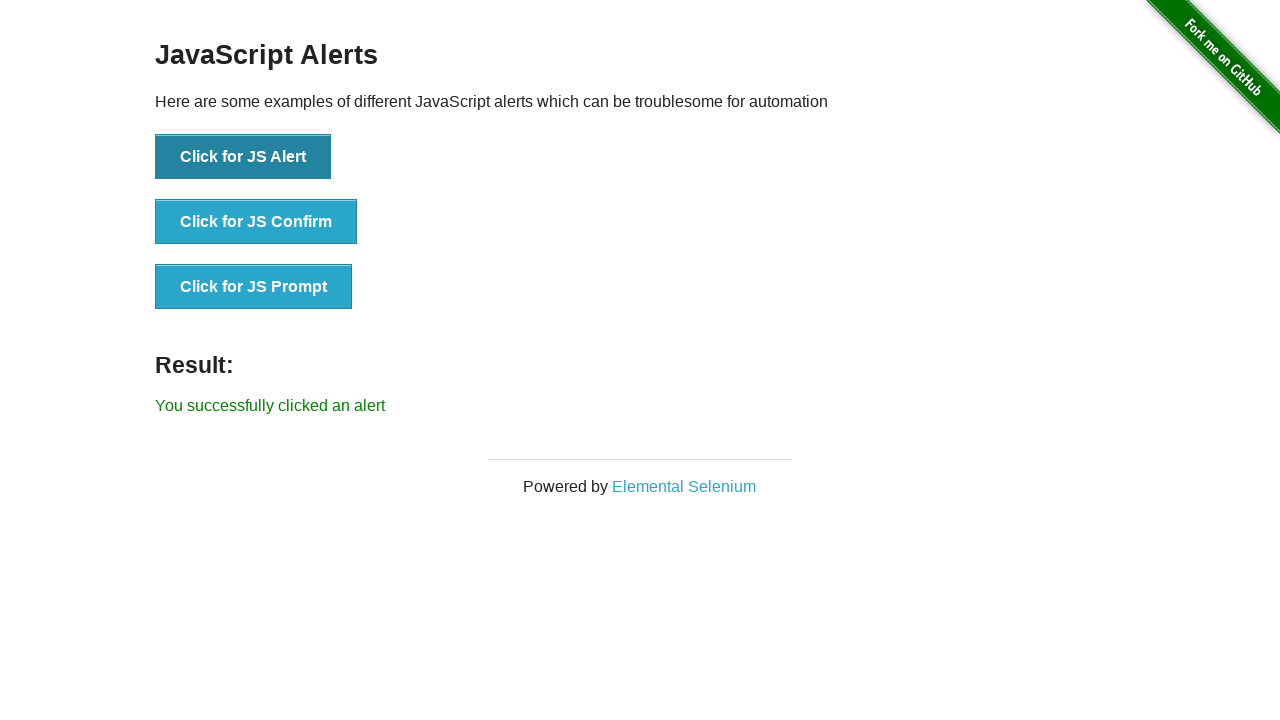